Tests chaining locators on OrangeHRM free trial form by filling a name field and clicking the submit button using different locator strategies

Starting URL: https://www.orangehrm.com/en/30-day-free-trial

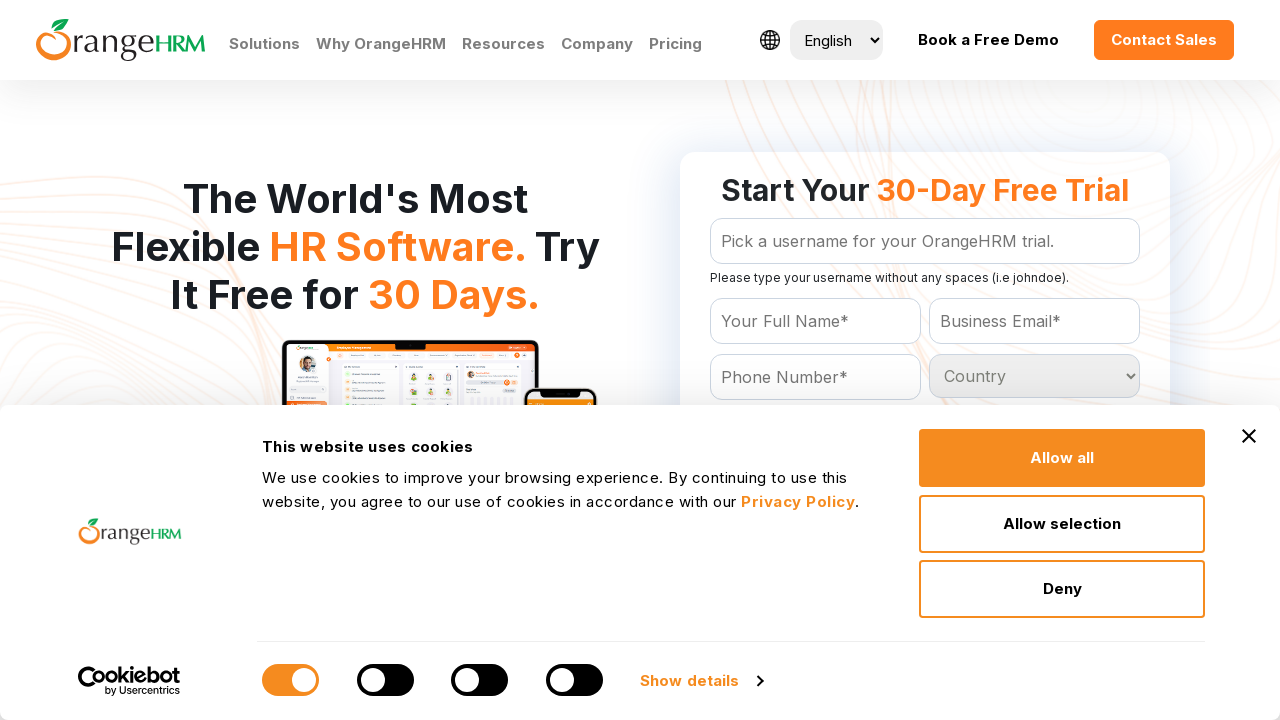

Filled name field with 'Shubhankar' using chained locator on form#Form_getForm >> #Form_getForm_Name
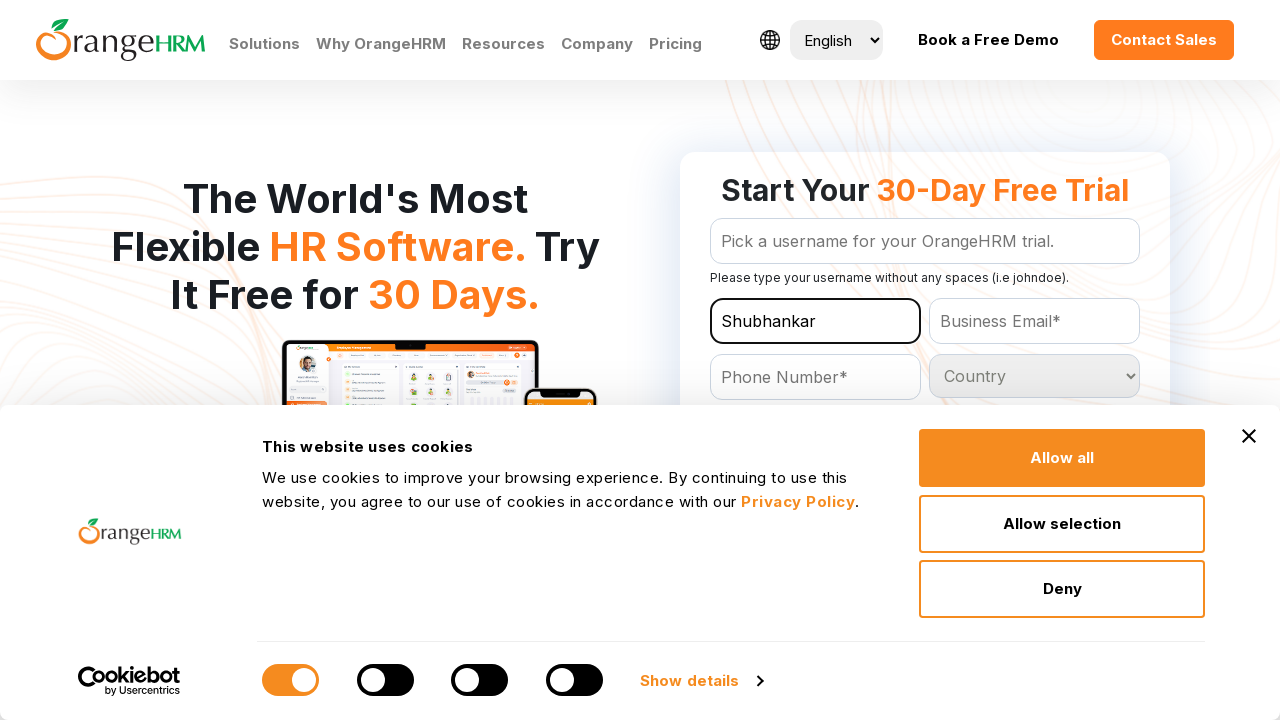

Clicked 'Get Your Free Trial' button using chained selector at (925, 360) on form#Form_getForm >> text=Get Your Free Trial
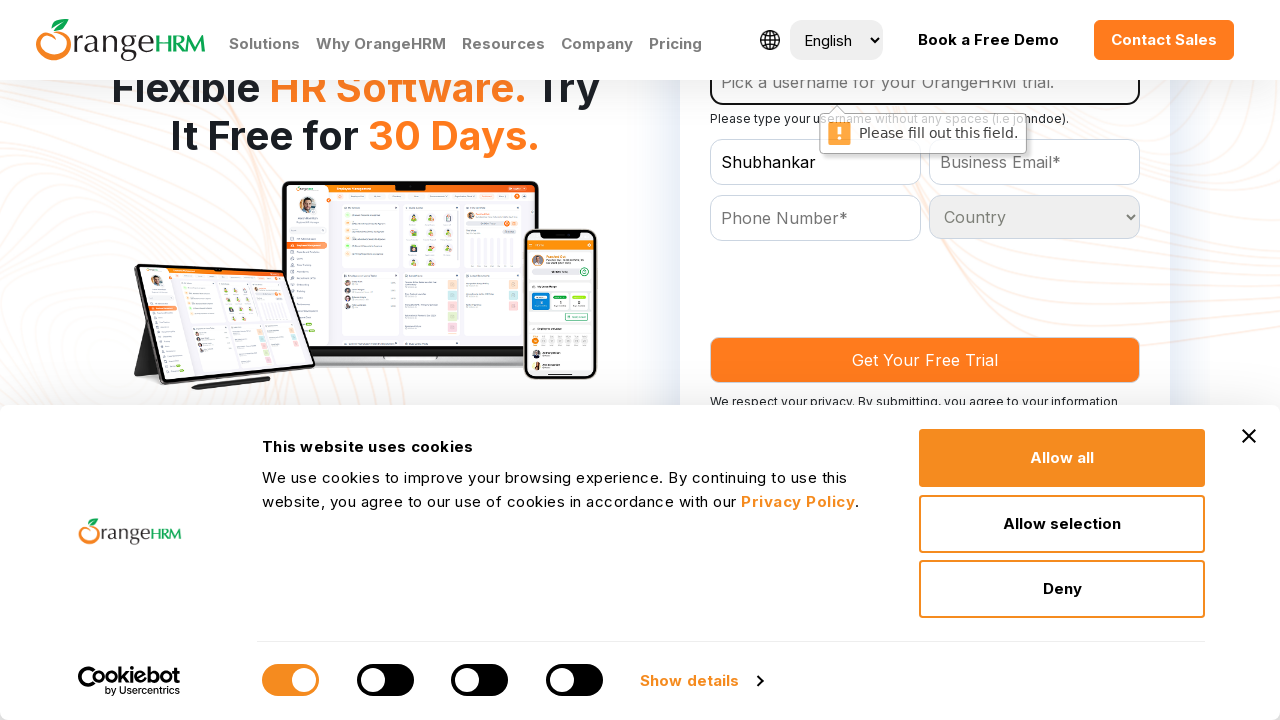

Located form element with ID 'Form_getForm'
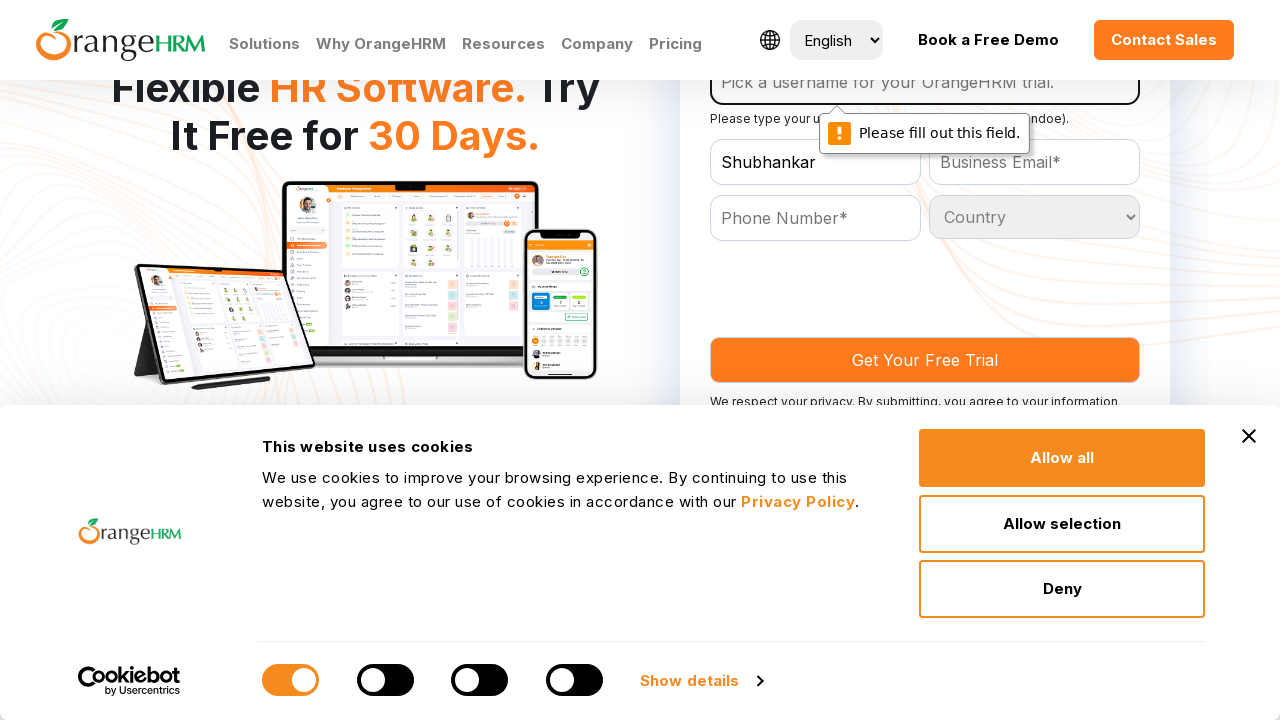

Located button element by role with name 'Get Your Free Trial'
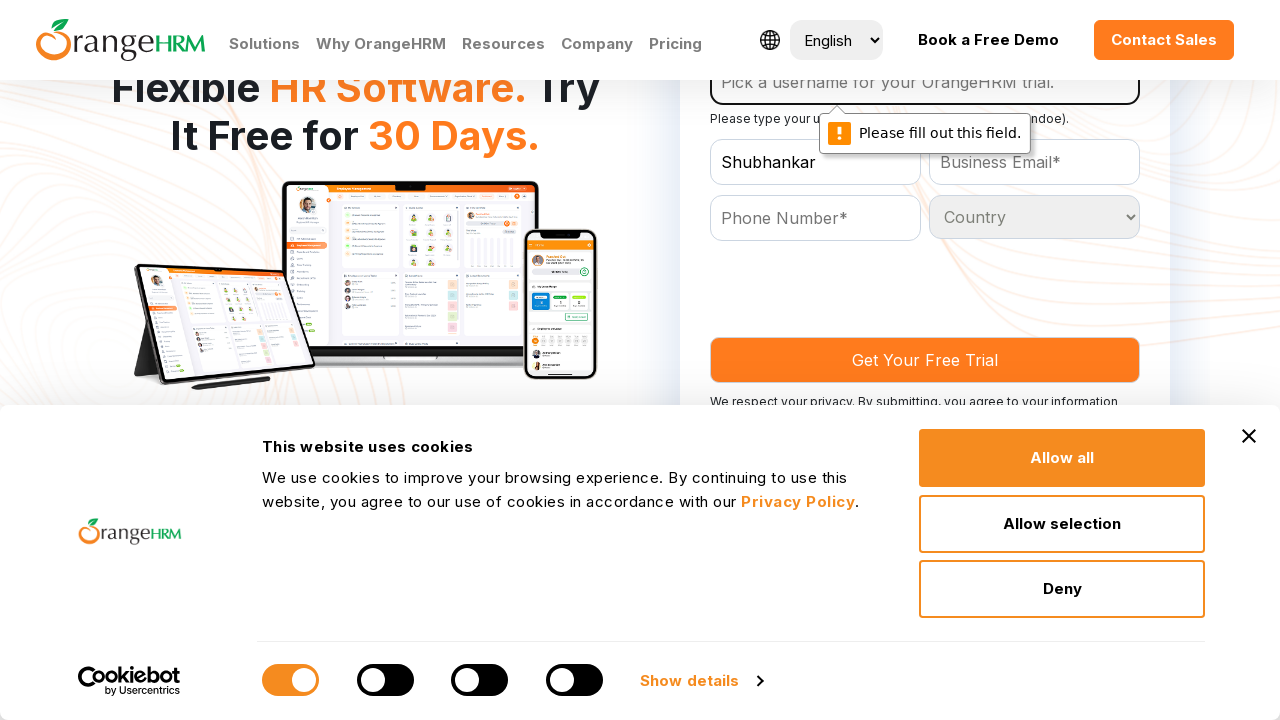

Clicked submit button using locator chaining with getByRole at (925, 360) on form#Form_getForm >> internal:chain="internal:role=button[name=\"Get Your Free T
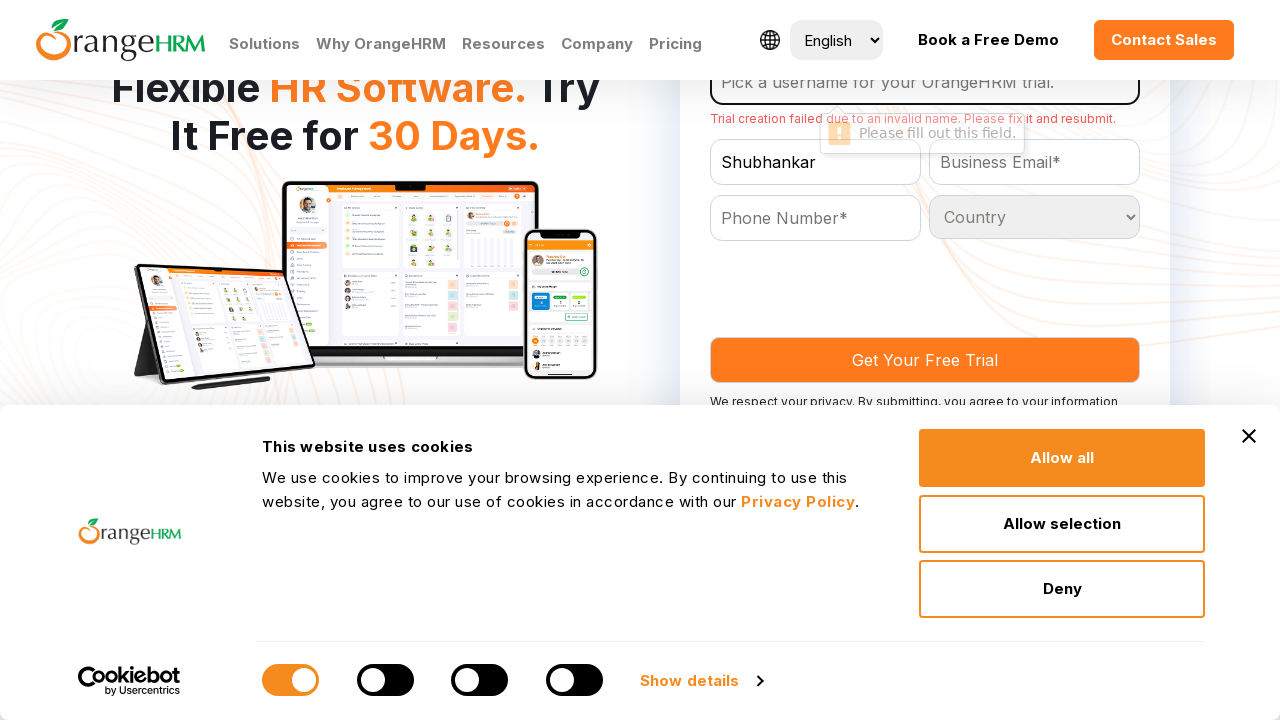

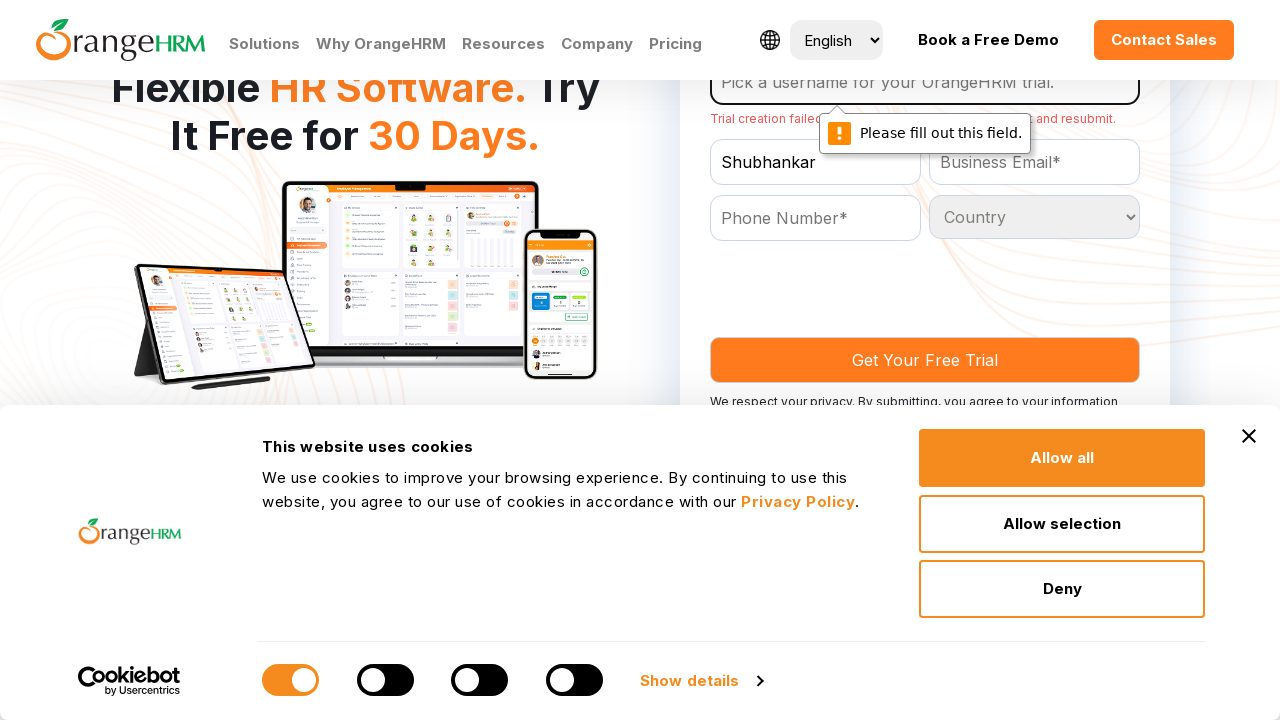